Tests a registration form by filling in required fields (first name, last name, email, phone, address) and submitting the form to verify successful registration

Starting URL: http://suninjuly.github.io/registration1.html

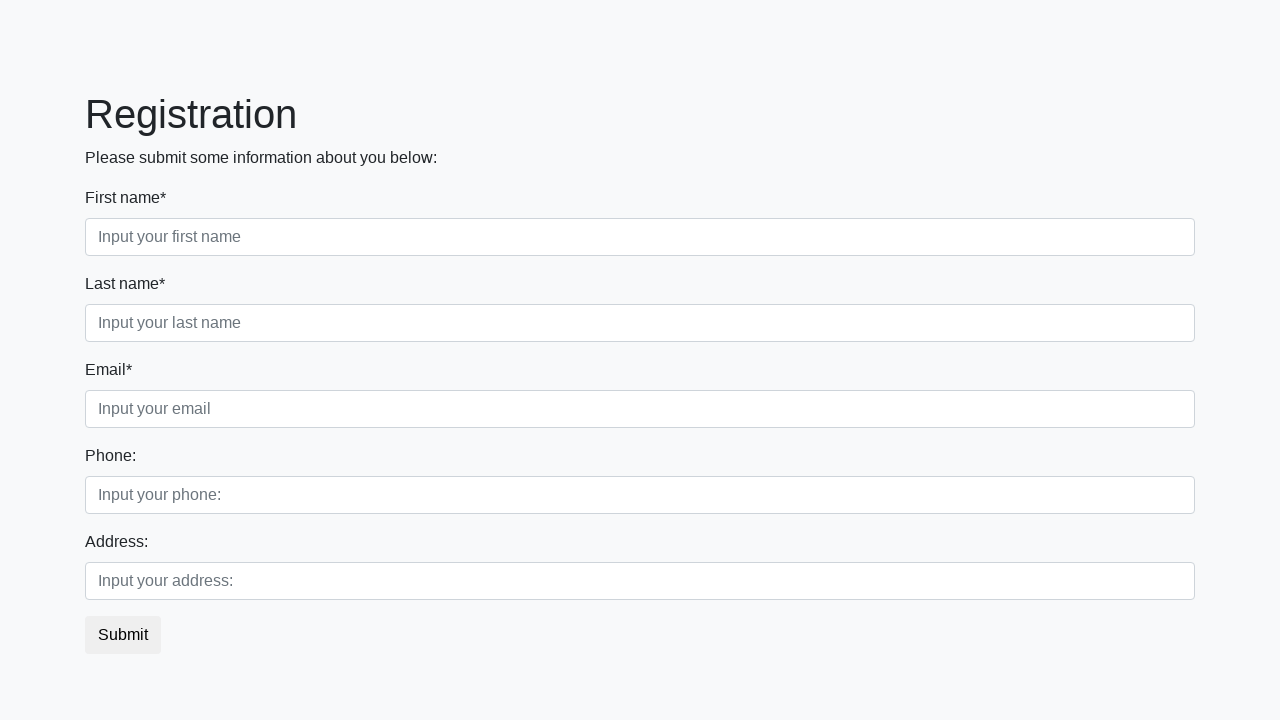

Clicked on first name field at (640, 237) on input[placeholder*='first']
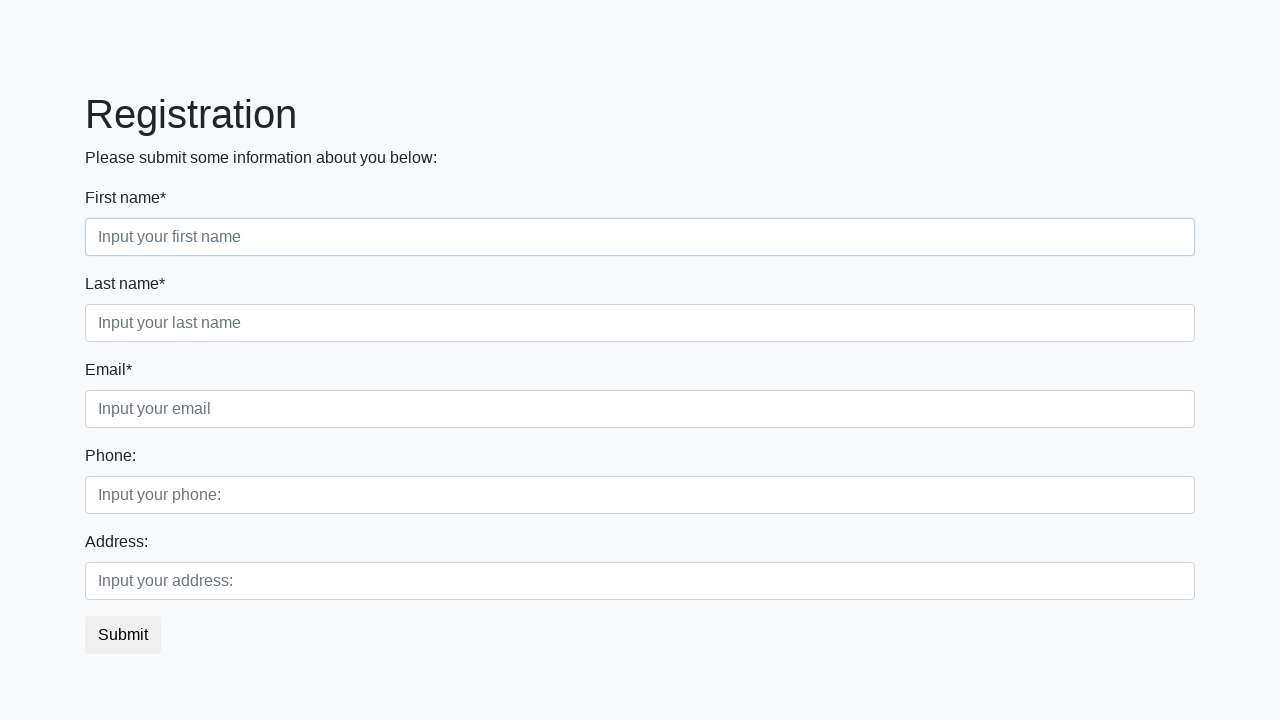

Filled first name field with 'Ivan' on input[placeholder*='first']
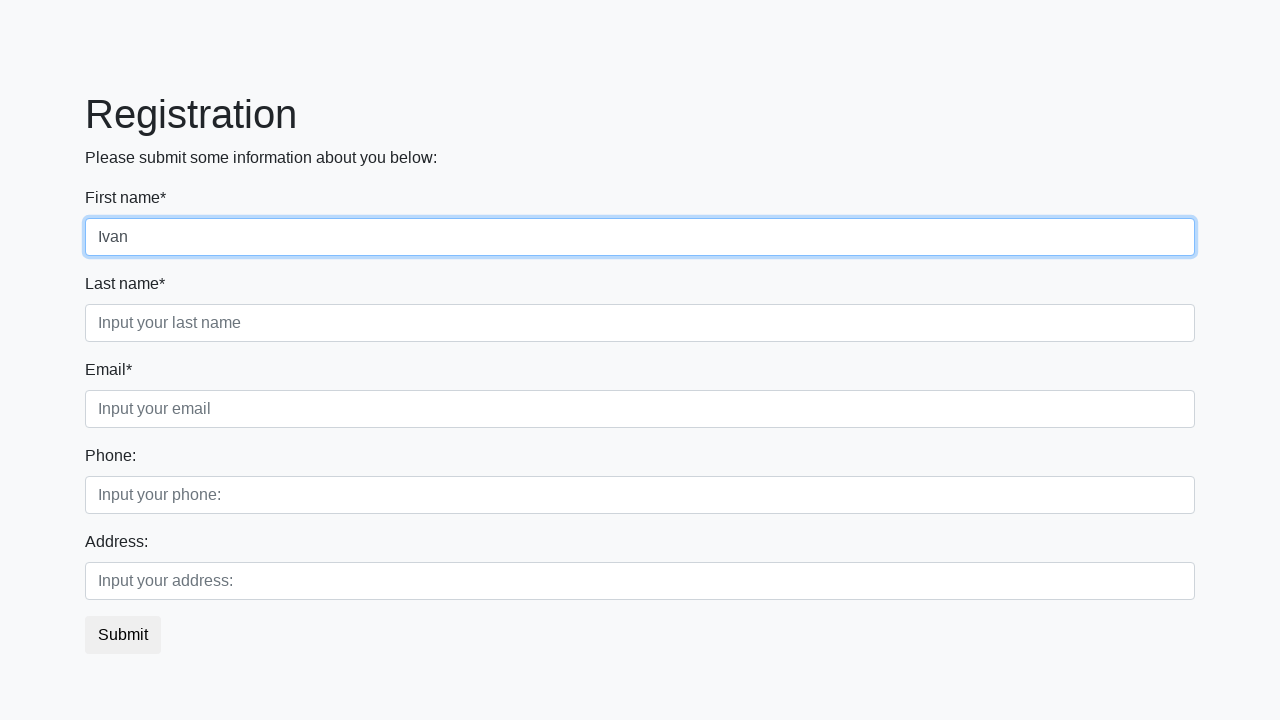

Filled last name field with 'Petrov' on input[placeholder*='last']
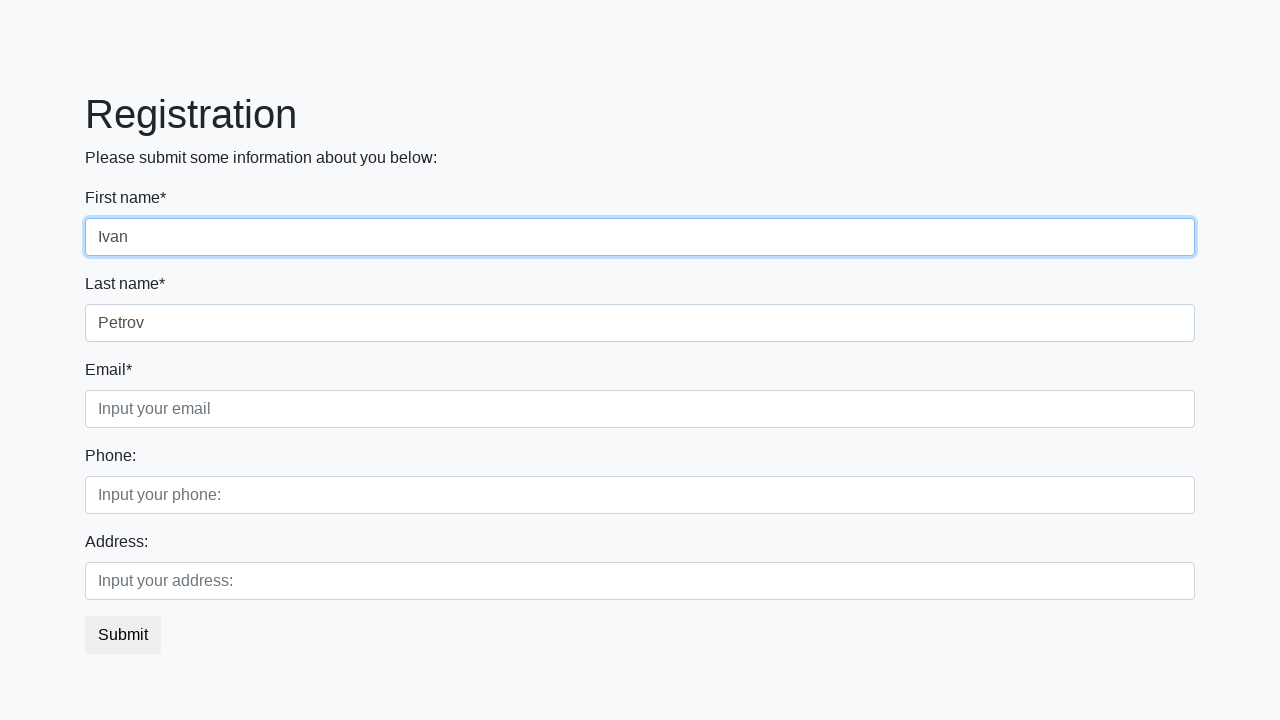

Filled email field with 'test@test.ru' on input[placeholder*='email']
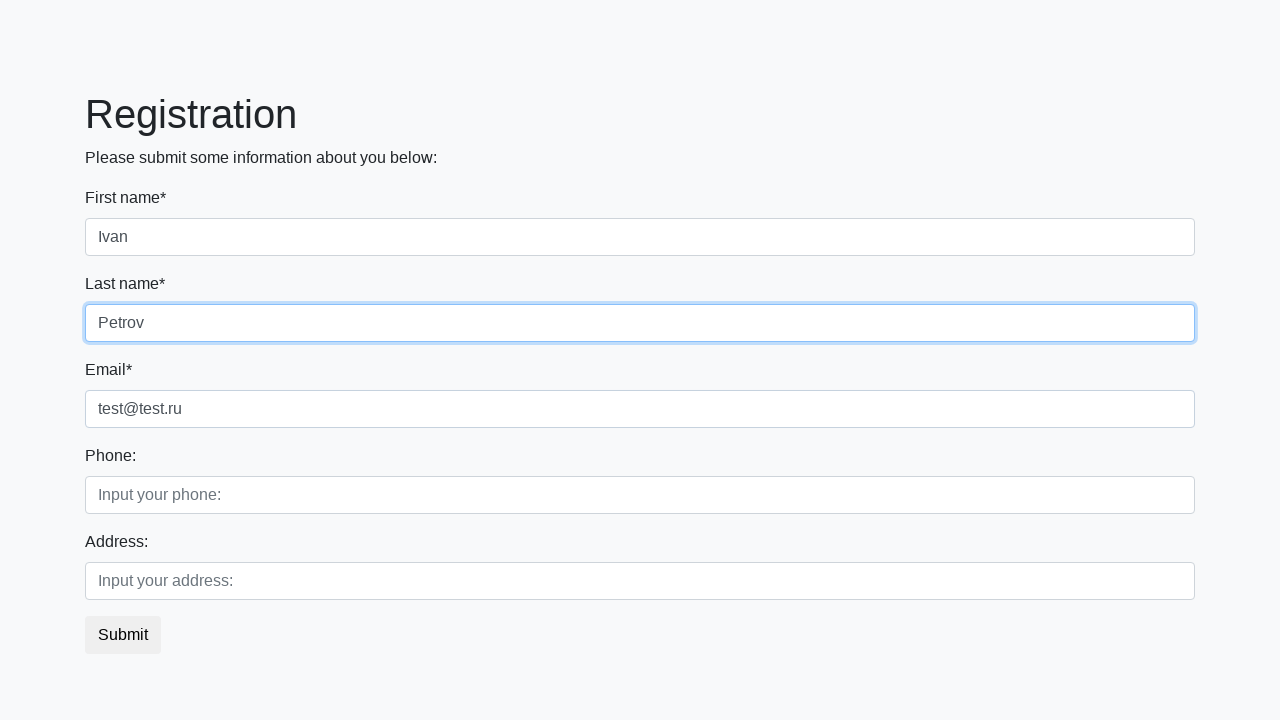

Filled phone field with '9998885522' on input[placeholder*='phone']
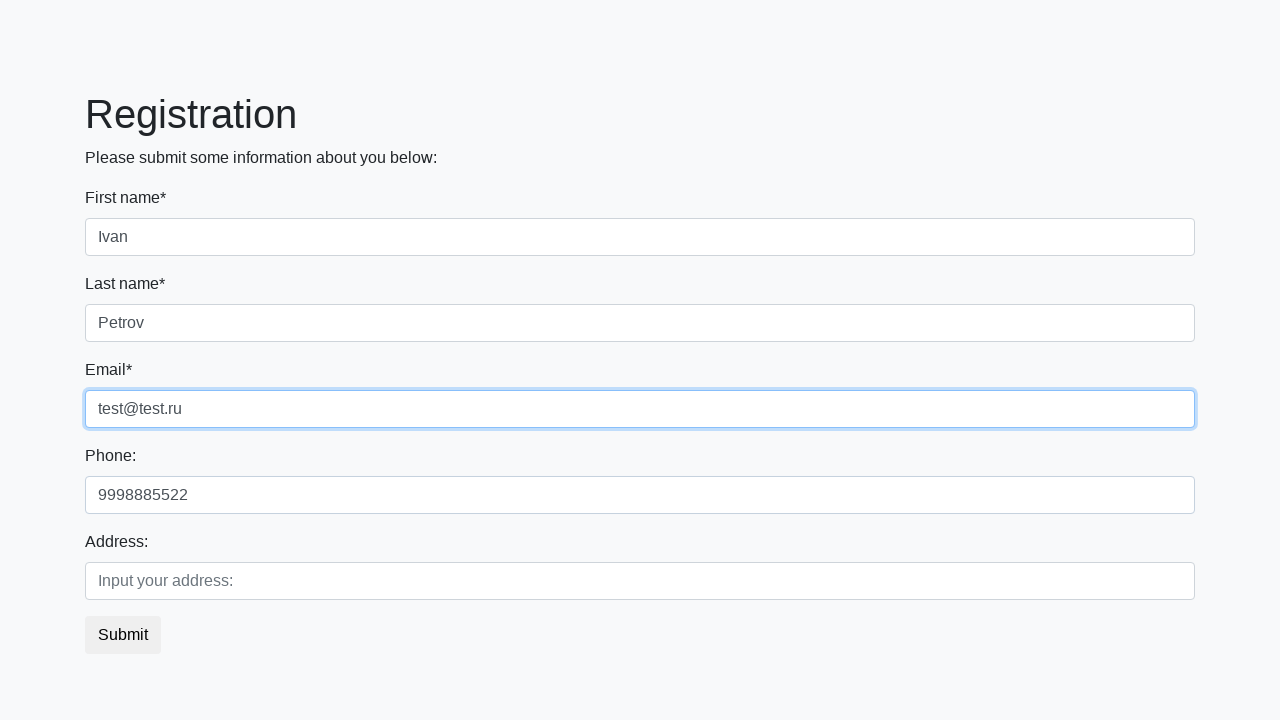

Filled address field with 'Russia' on input[placeholder*='address']
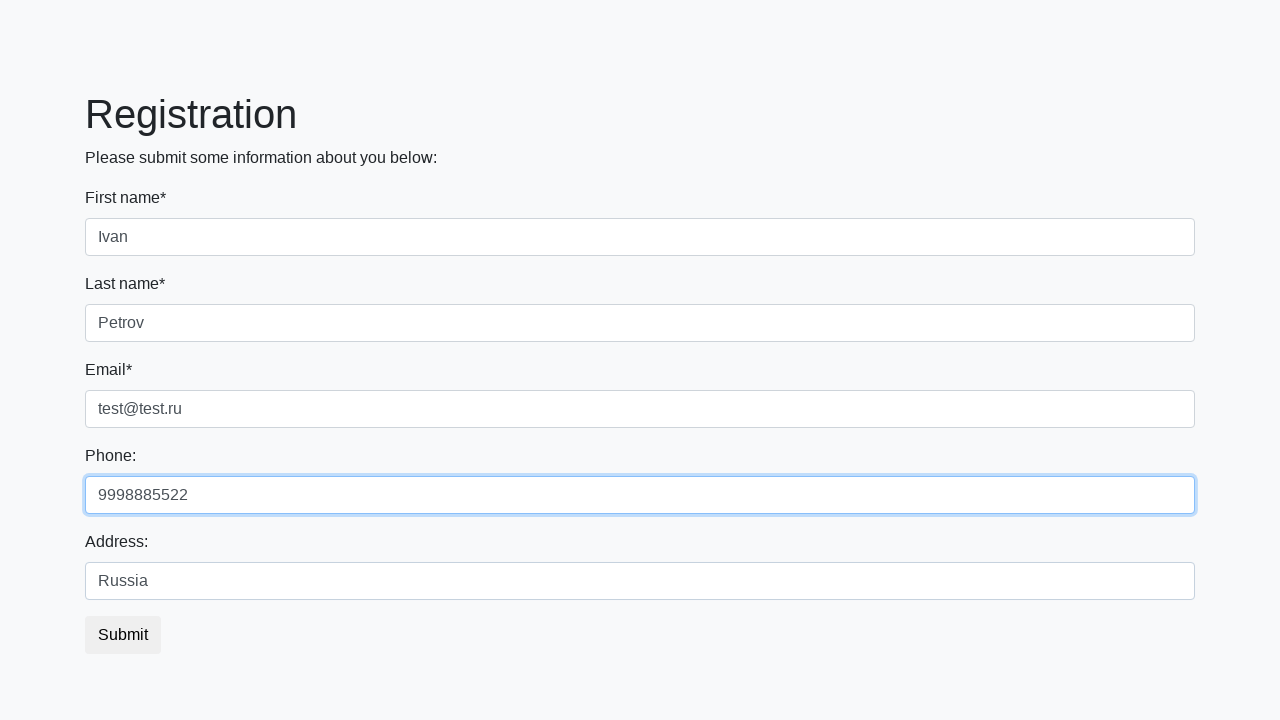

Clicked submit button to register at (123, 635) on button.btn
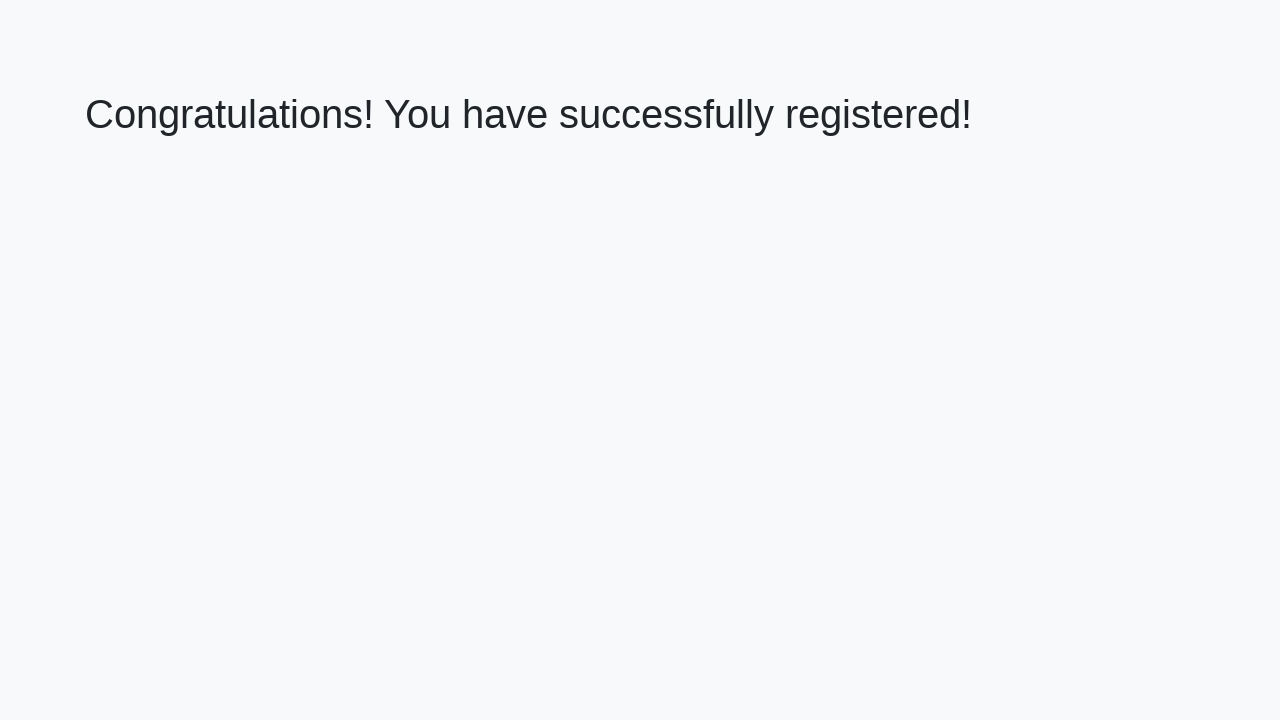

Success message heading loaded
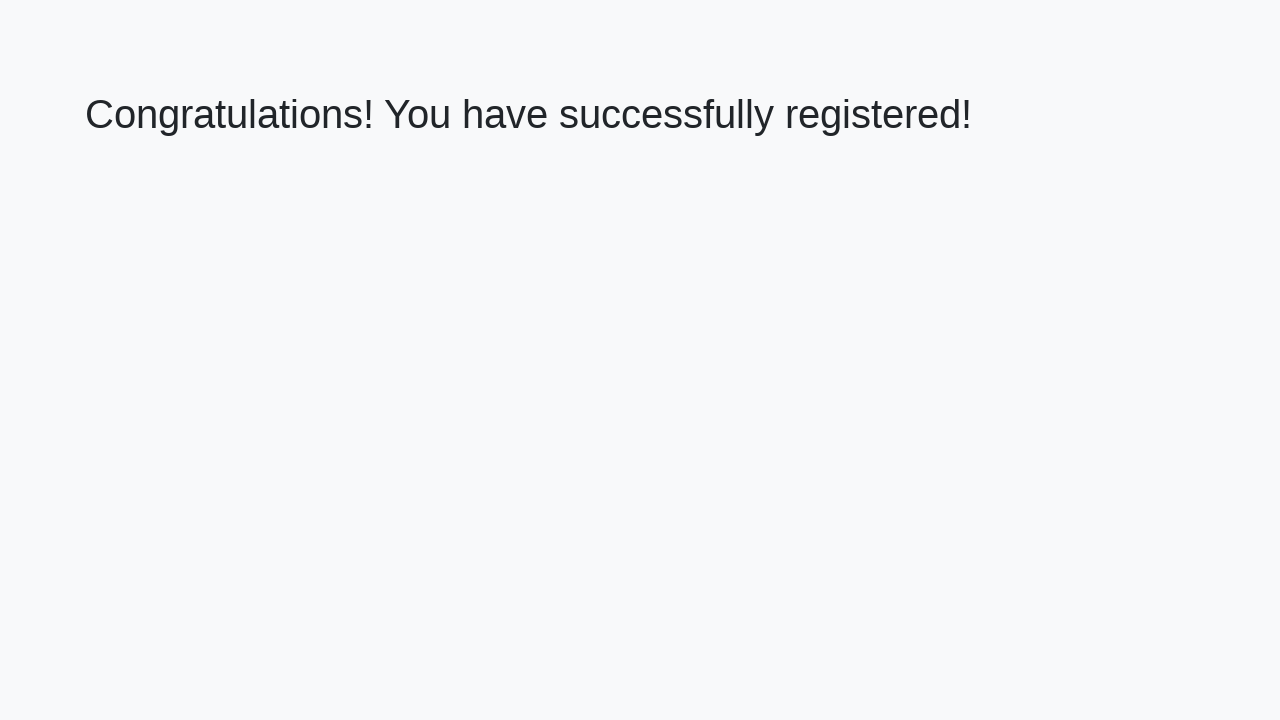

Verified success message: 'Congratulations! You have successfully registered!'
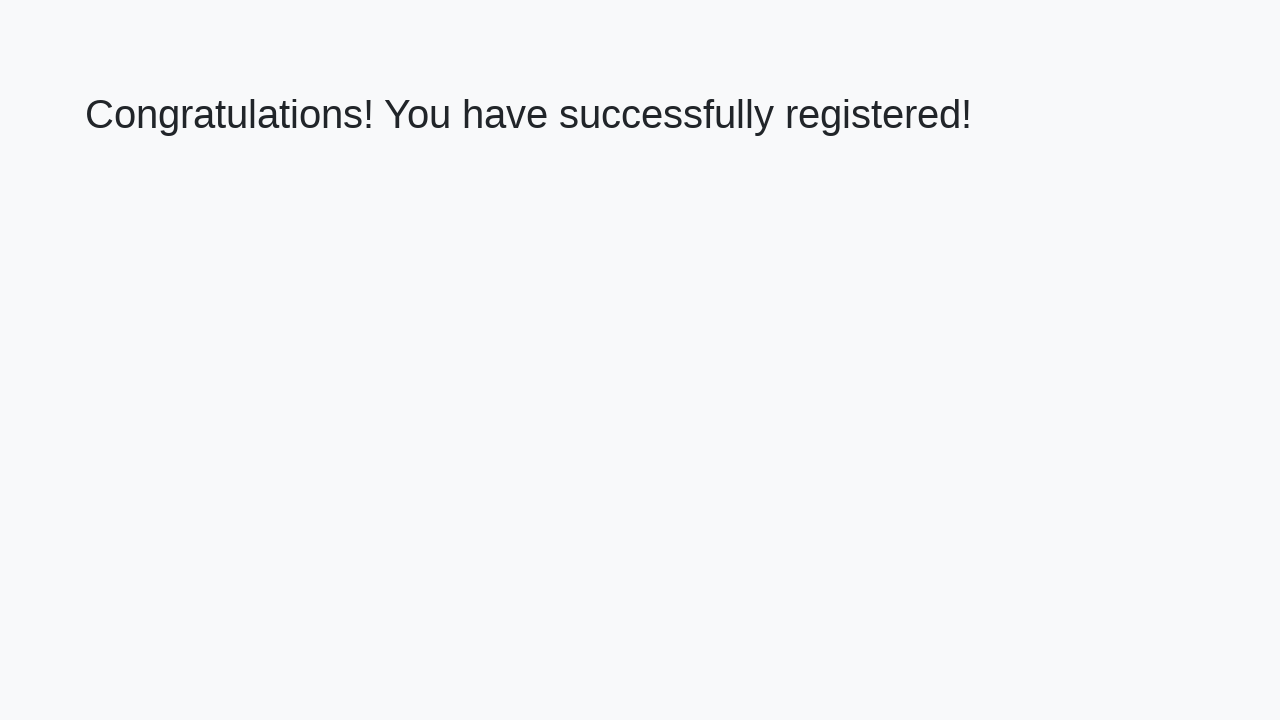

Registration success assertion passed
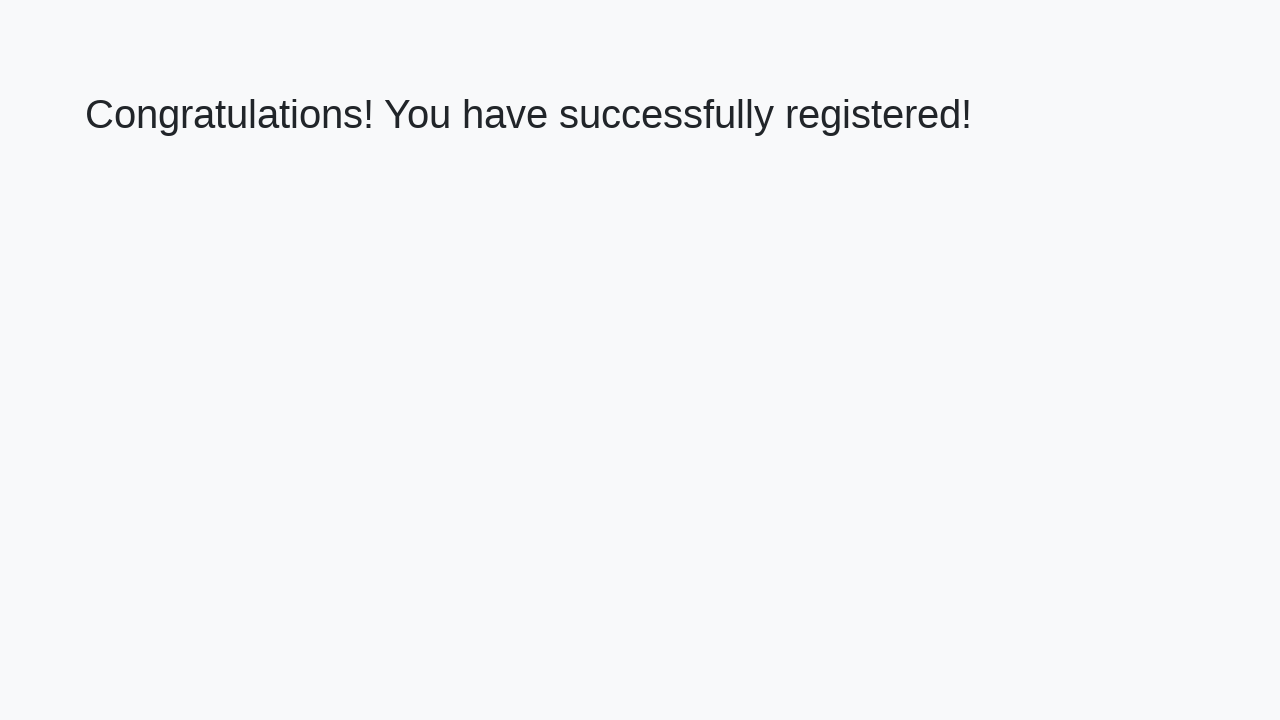

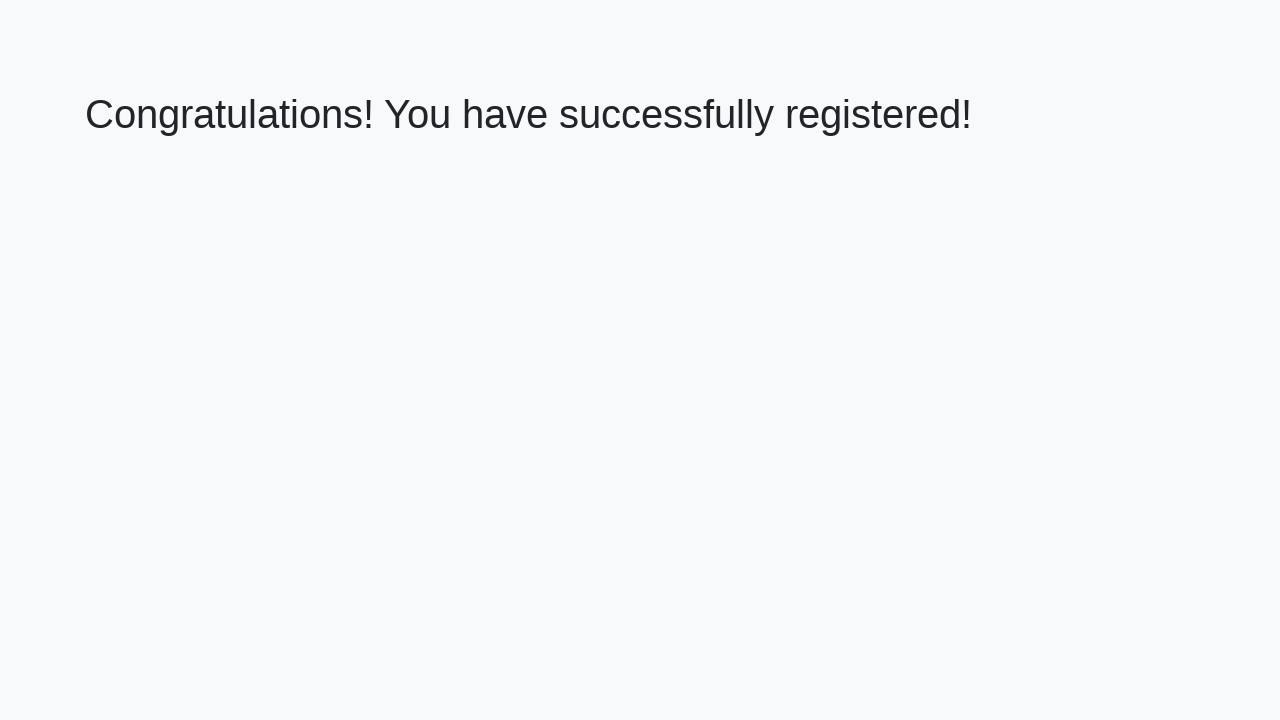